Tests drag and drop functionality by dragging column A to column B position on the Herokuapp drag and drop practice page

Starting URL: https://the-internet.herokuapp.com/drag_and_drop

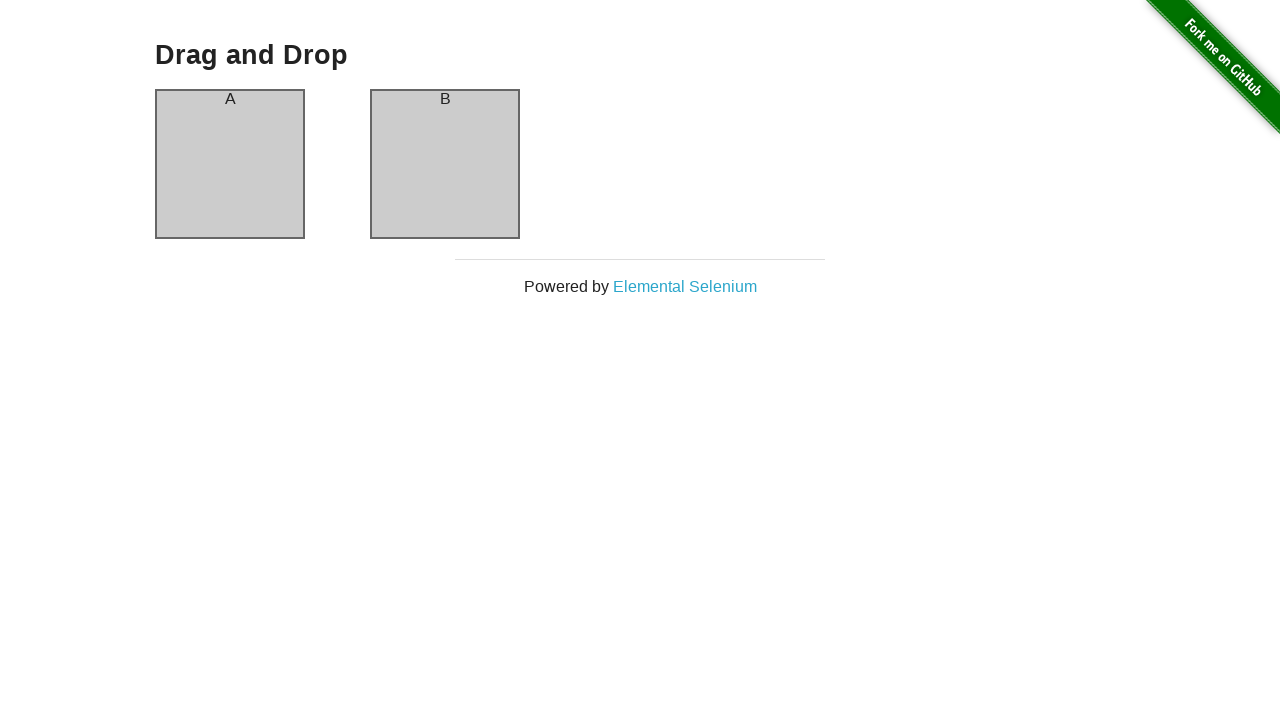

Navigated to Herokuapp drag and drop practice page
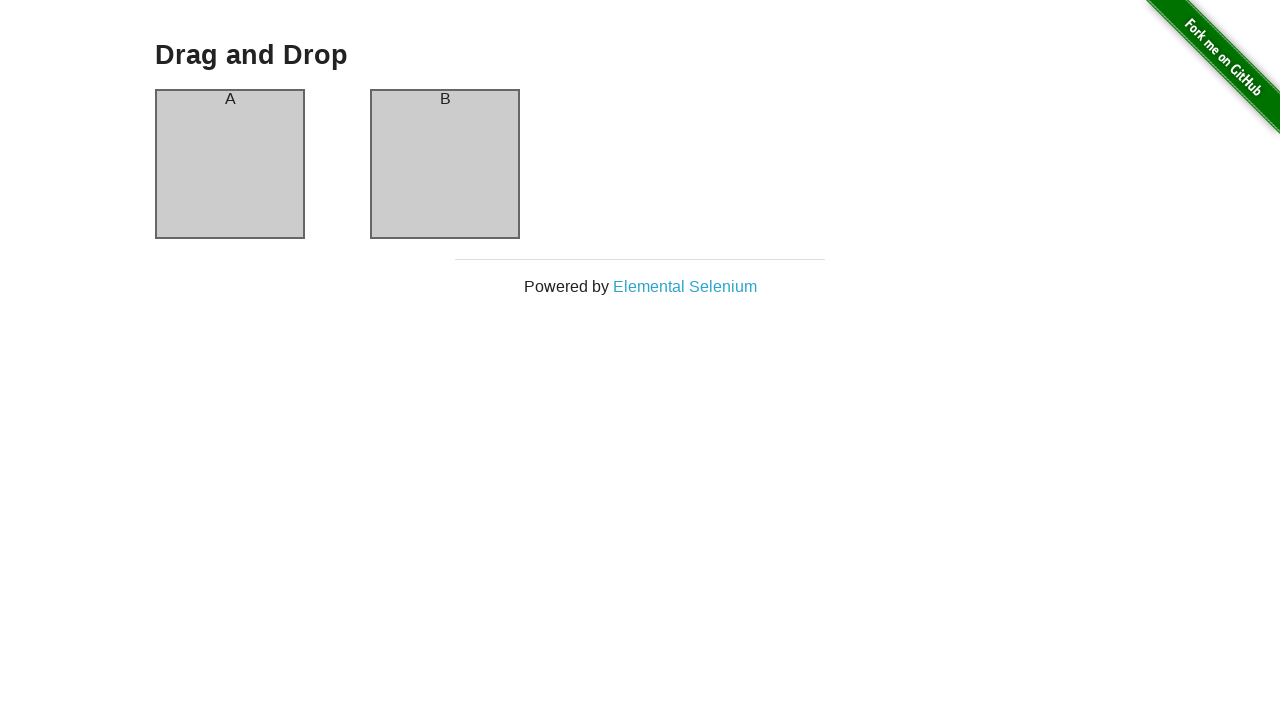

Located column A (source element)
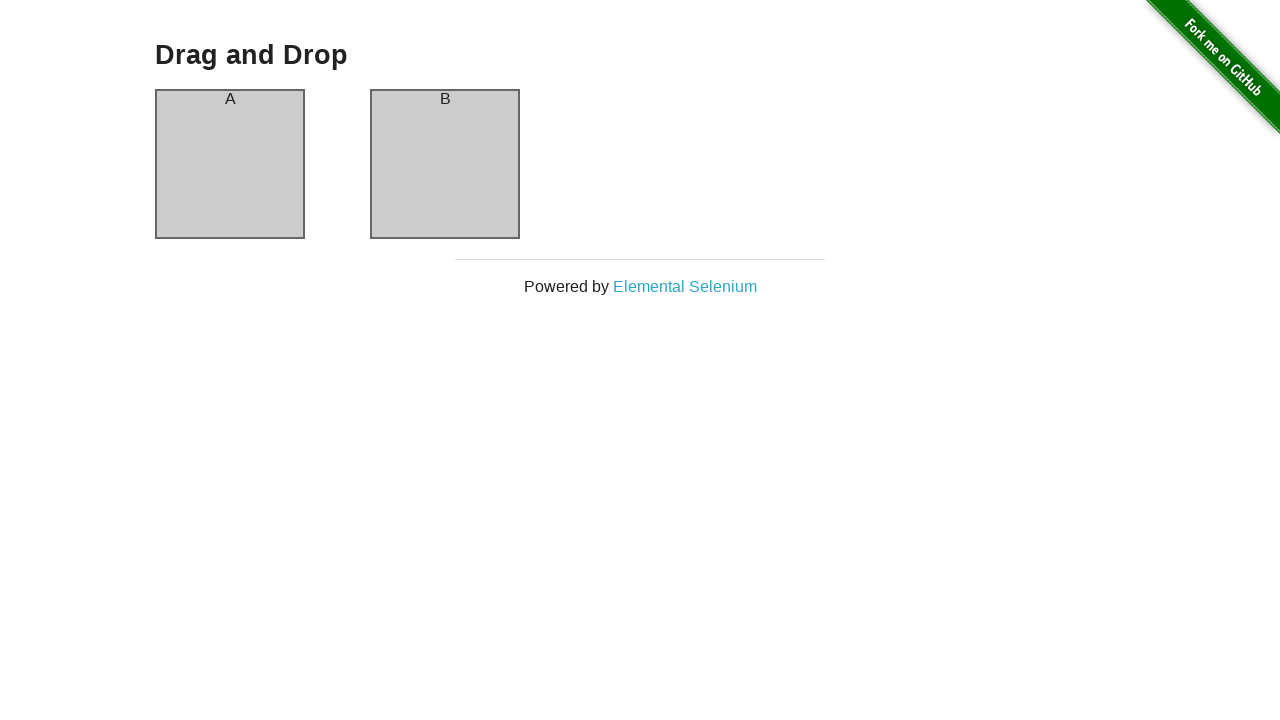

Located column B (target element)
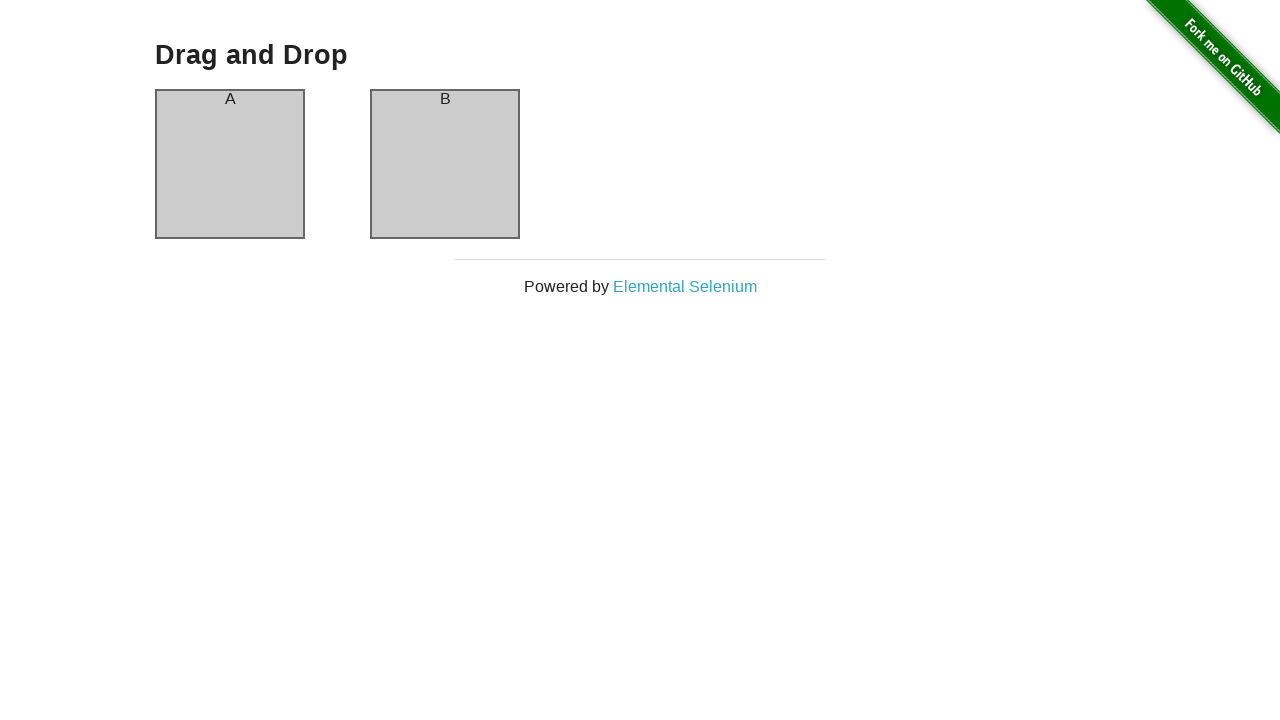

Dragged column A to column B position at (445, 164)
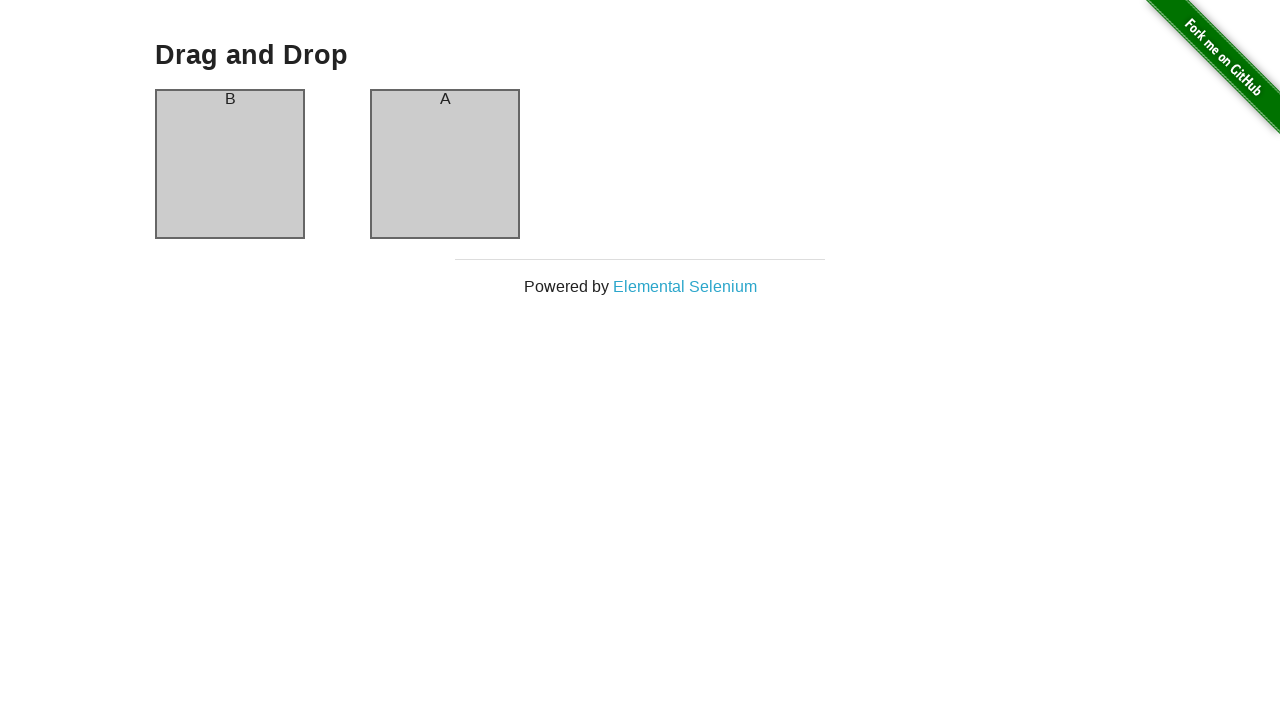

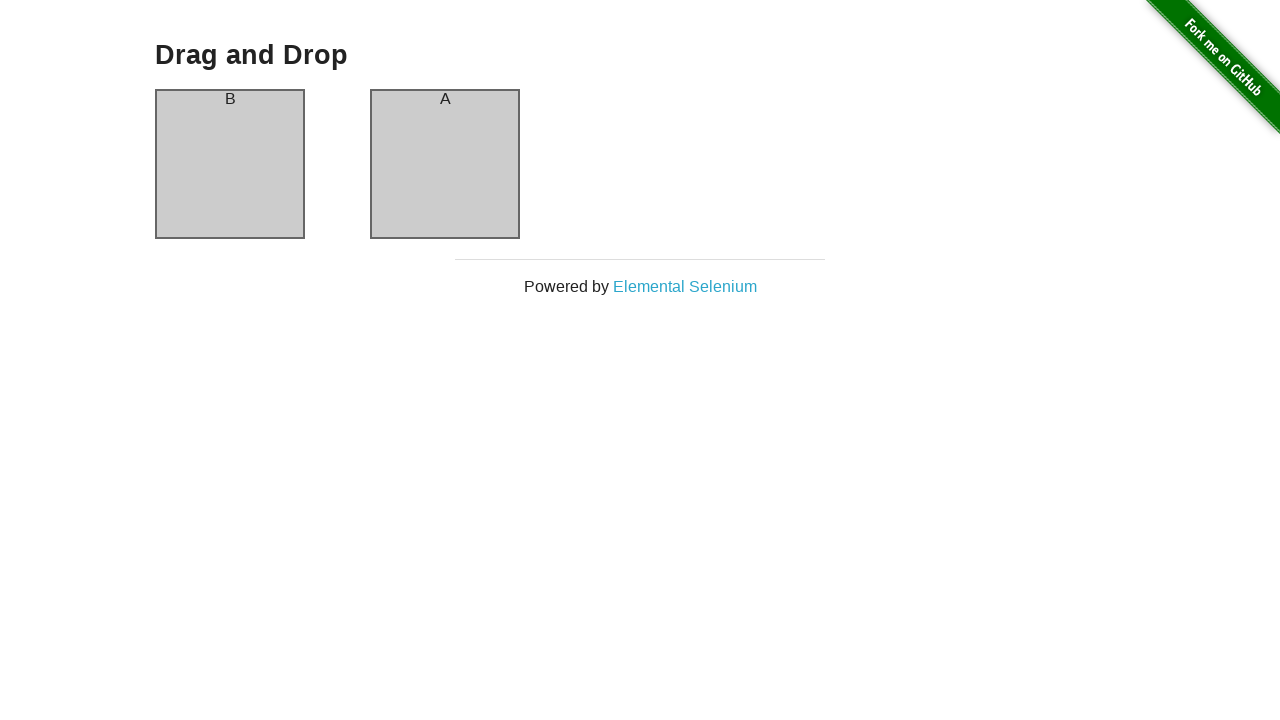